Tests child window handling by clicking a link that opens a new page, extracting text from the new page, and using it to fill a field on the original page

Starting URL: https://rahulshettyacademy.com/loginpagePractise

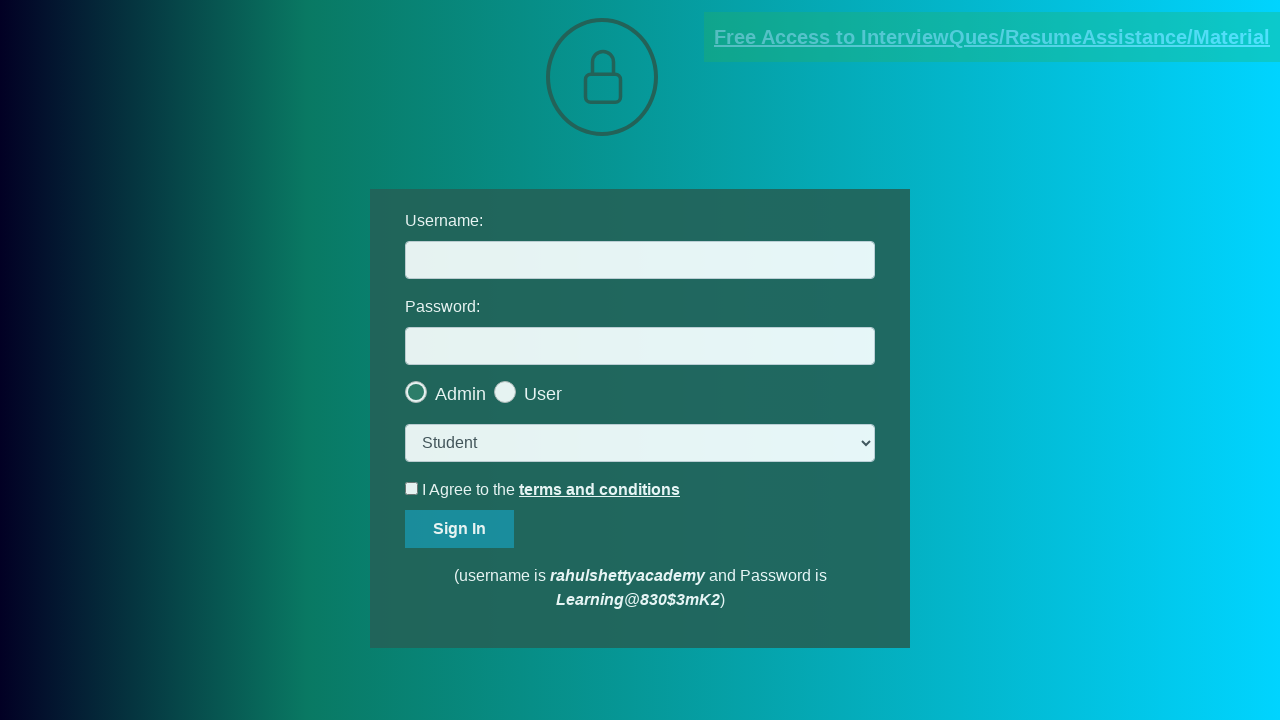

Clicked blinking link to open new page at (992, 37) on [href*='documents-request']
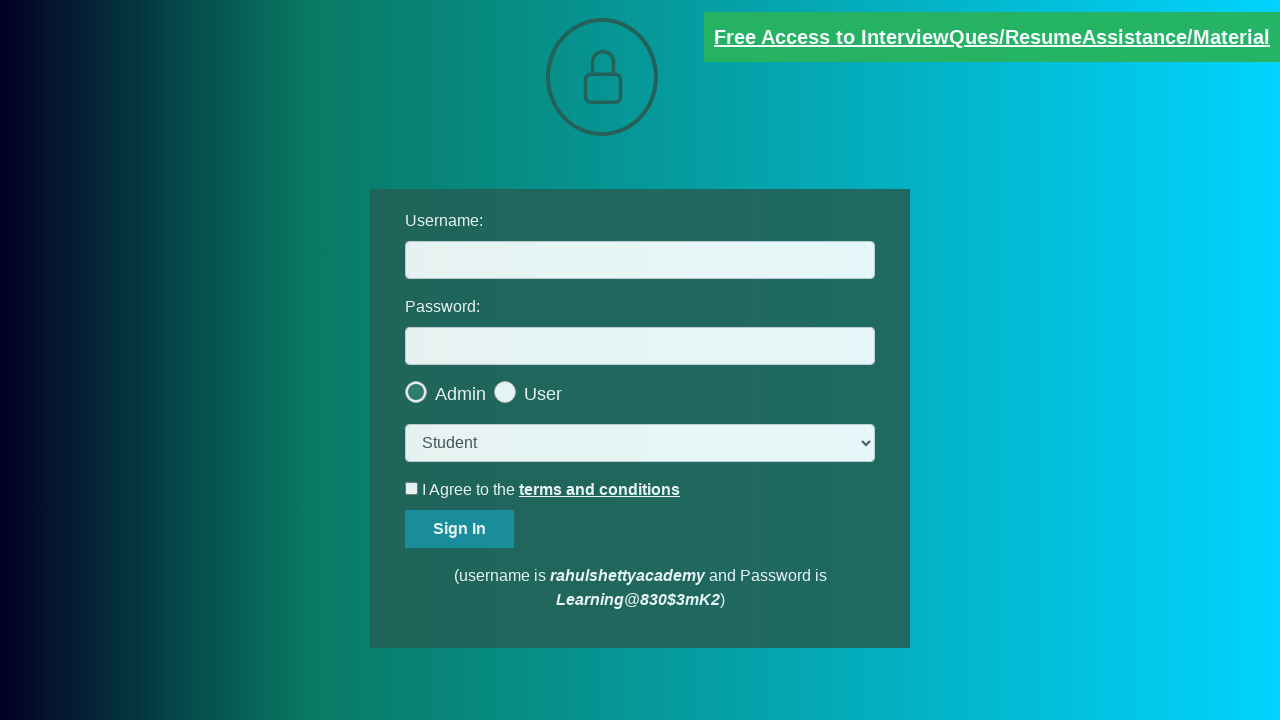

New page opened successfully
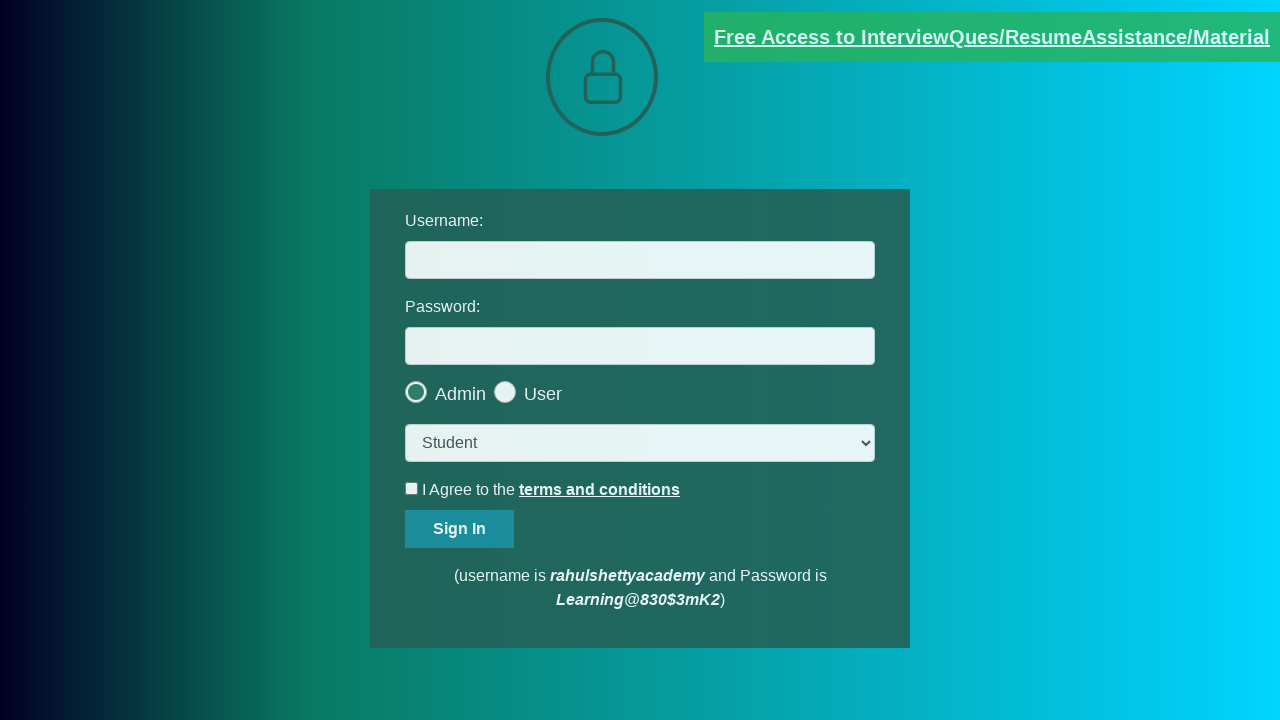

New page finished loading
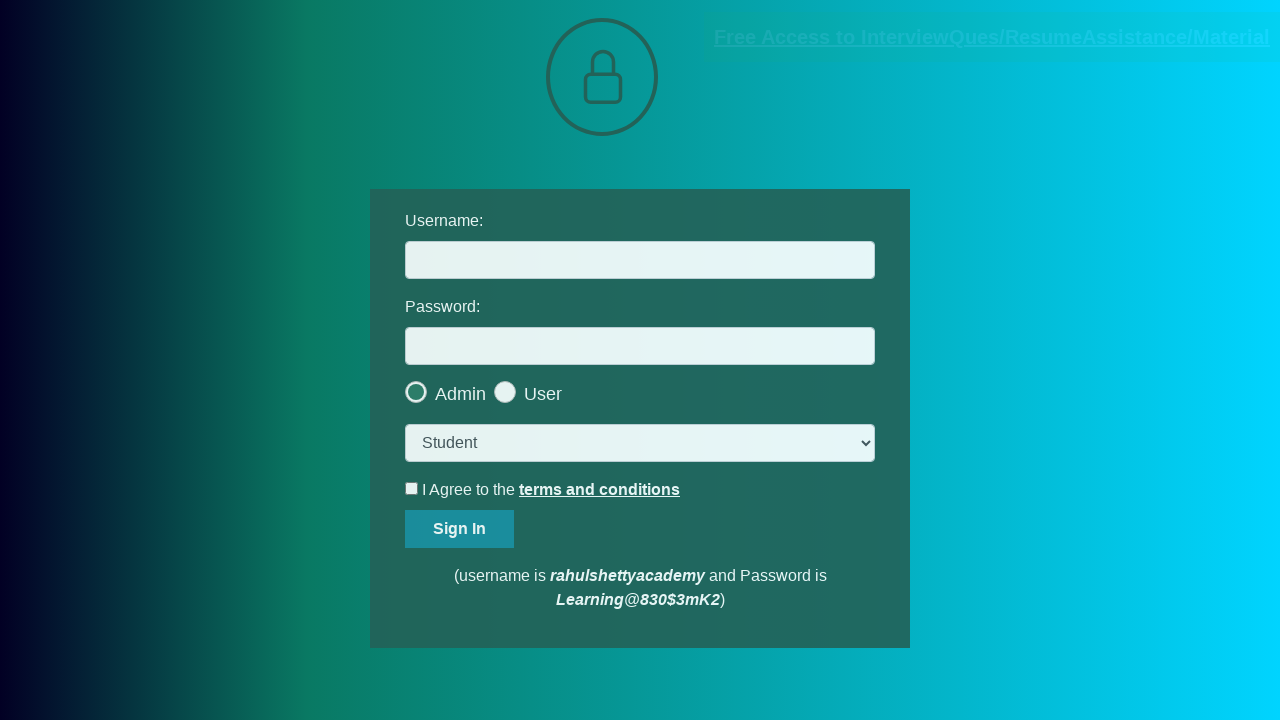

Extracted text from red paragraph on new page
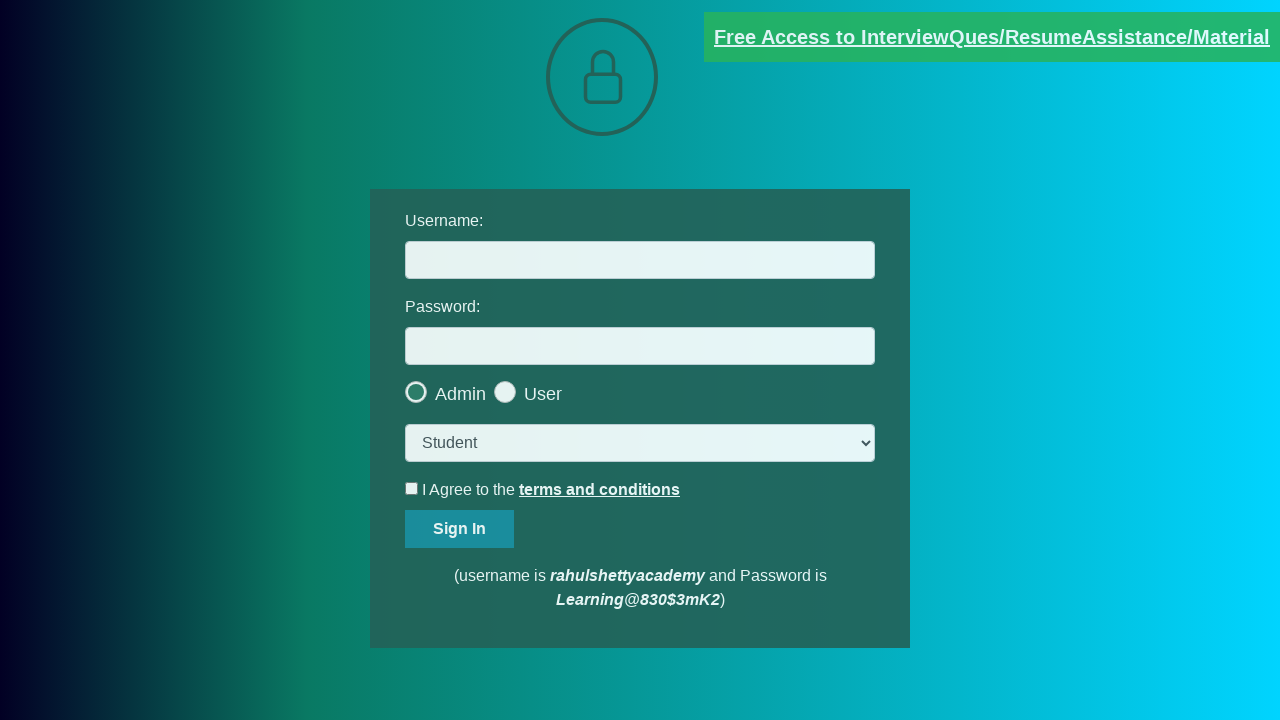

Extracted domain from red paragraph text: rahulshettyacademy.com
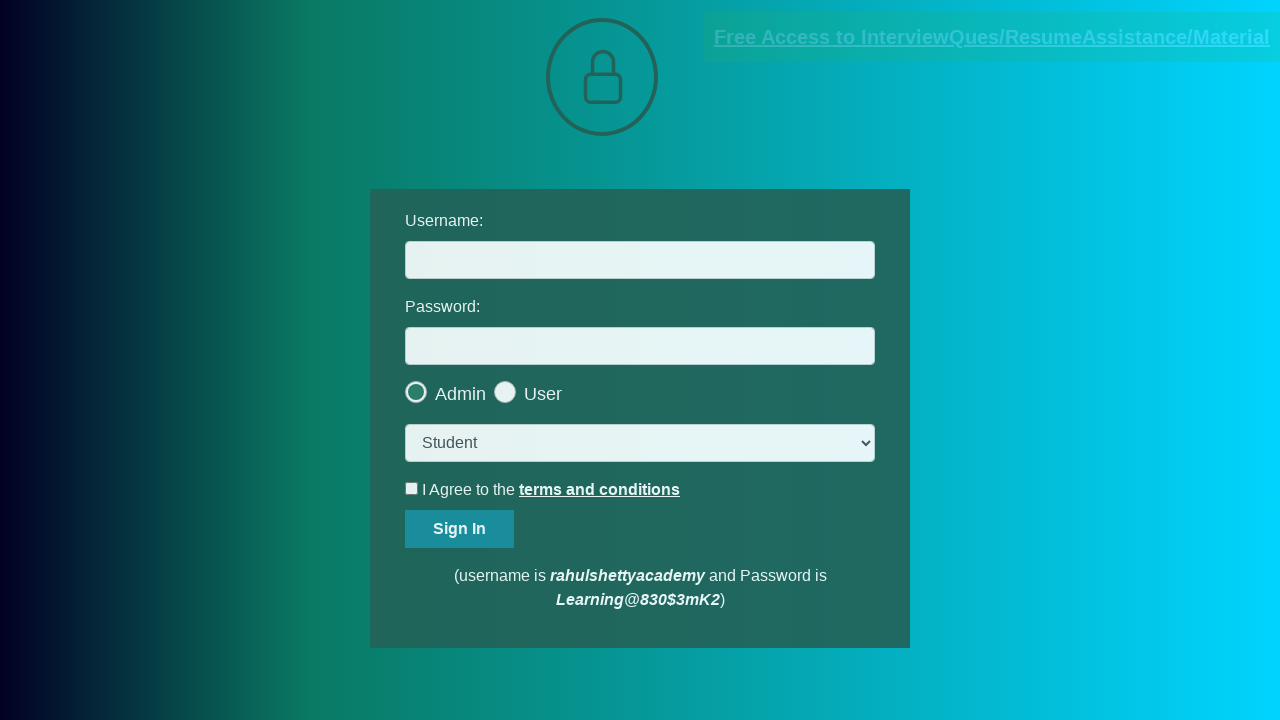

Filled username field with extracted domain: rahulshettyacademy.com on #username
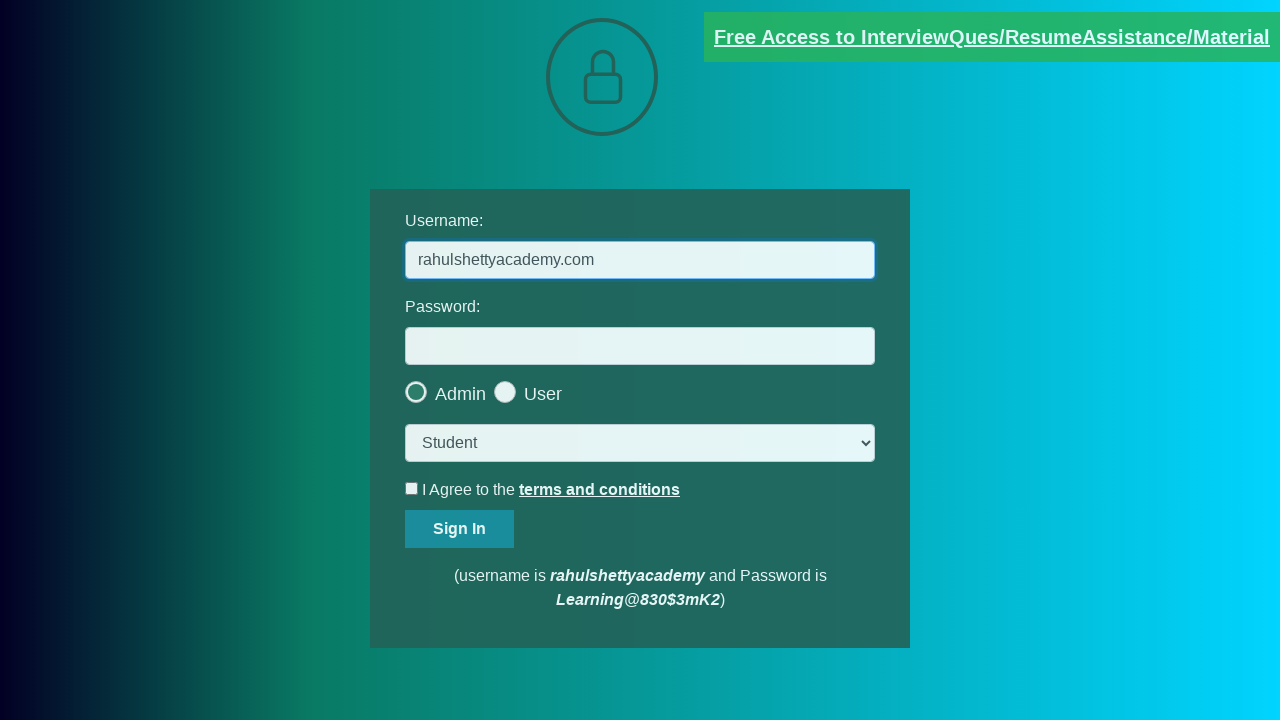

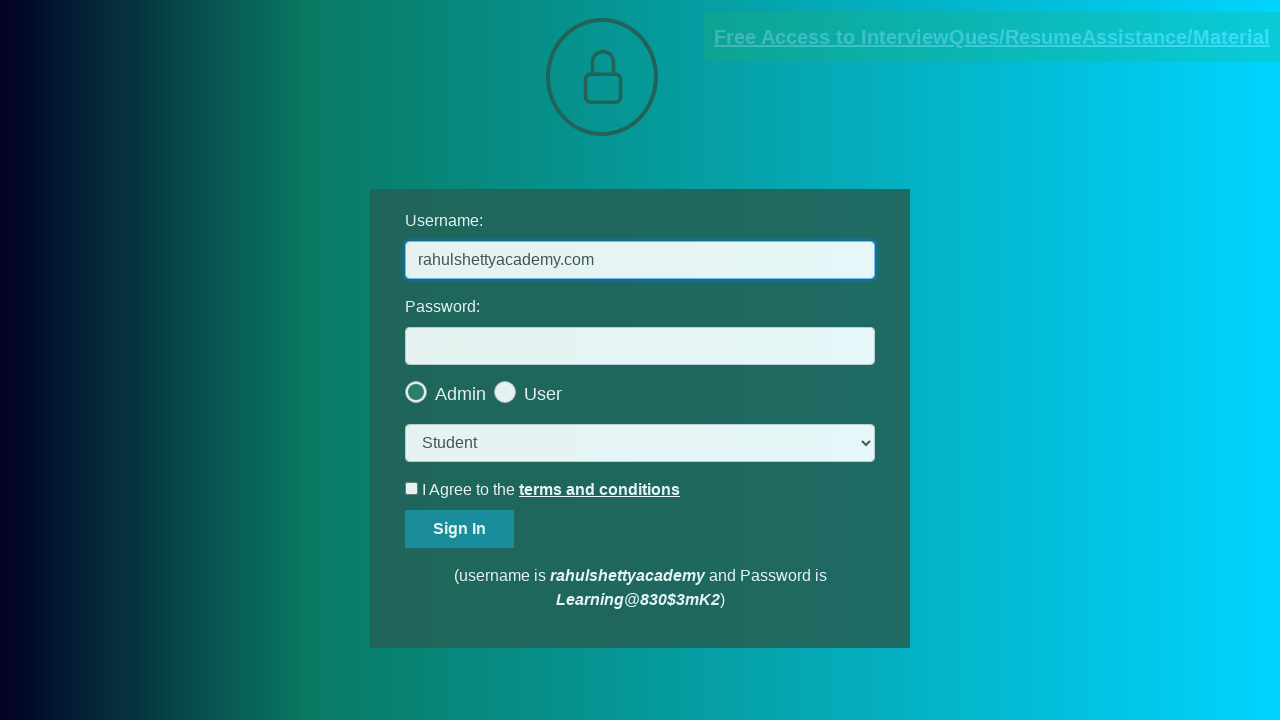